Tests floating menu visibility by scrolling to the page footer and verifying the menu remains visible

Starting URL: https://the-internet.herokuapp.com

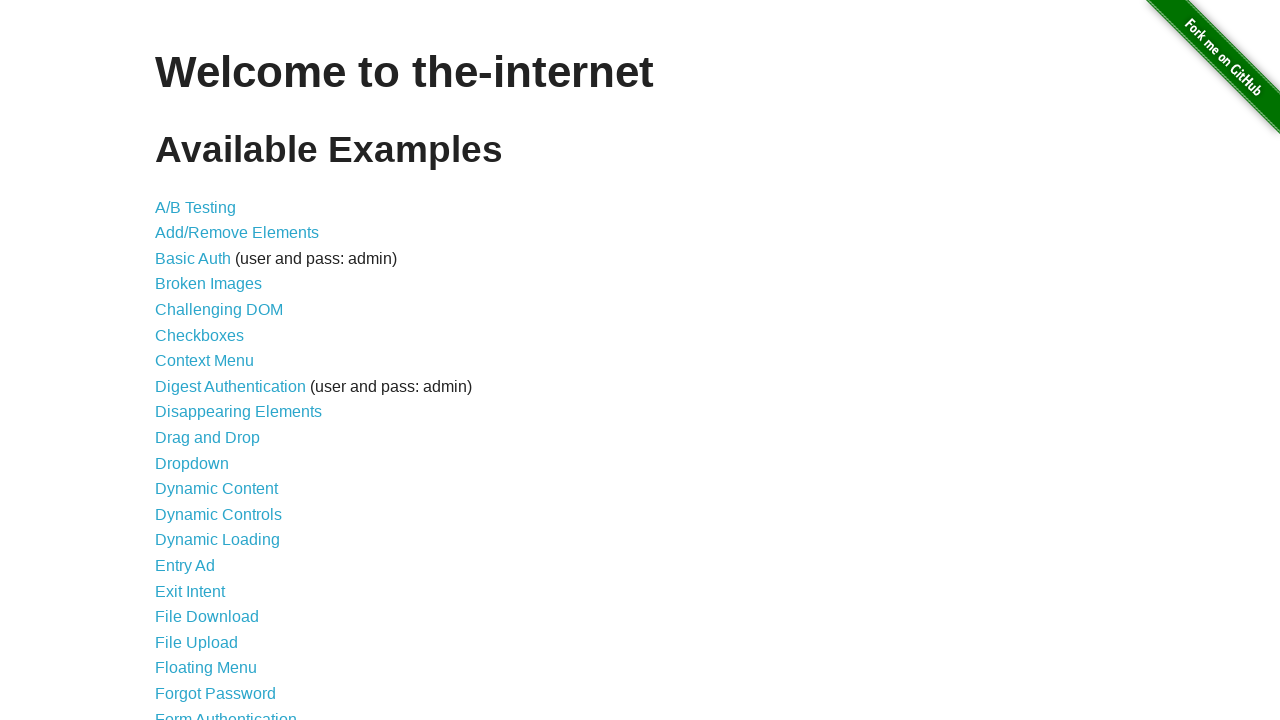

Clicked on Floating Menu link at (206, 668) on internal:role=link[name="Floating Menu"i]
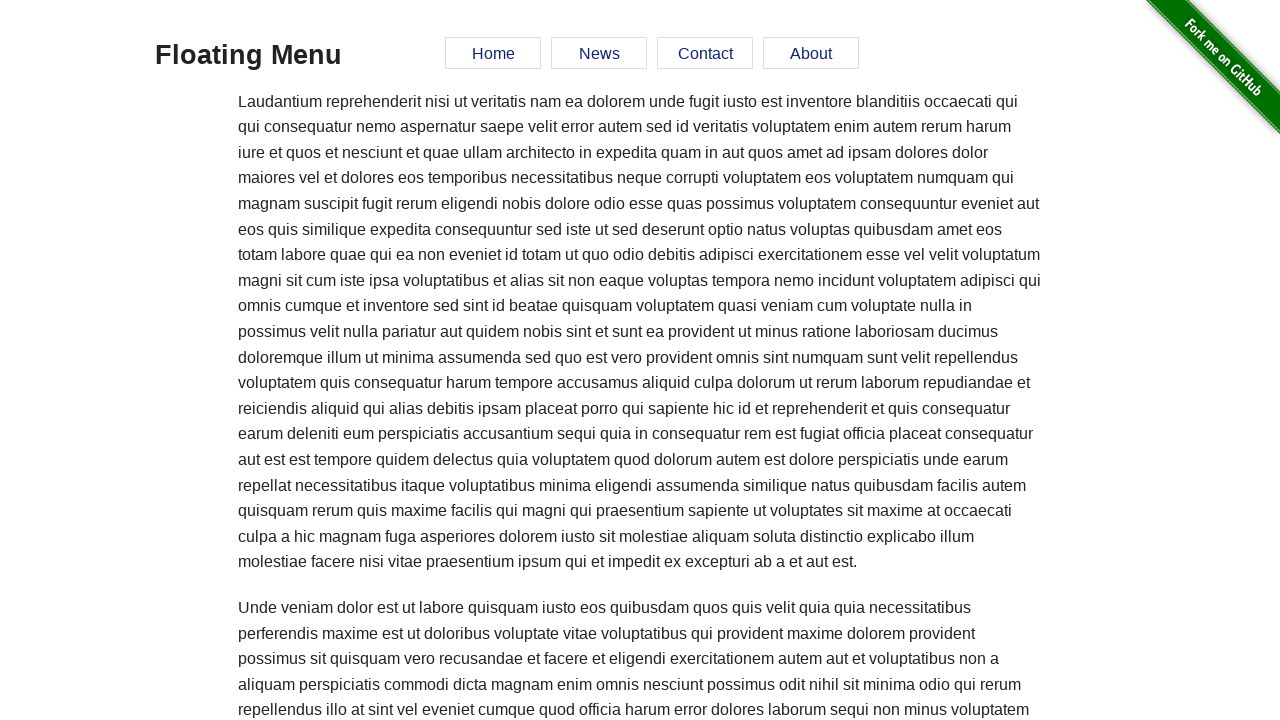

Waited 1500ms for page to load
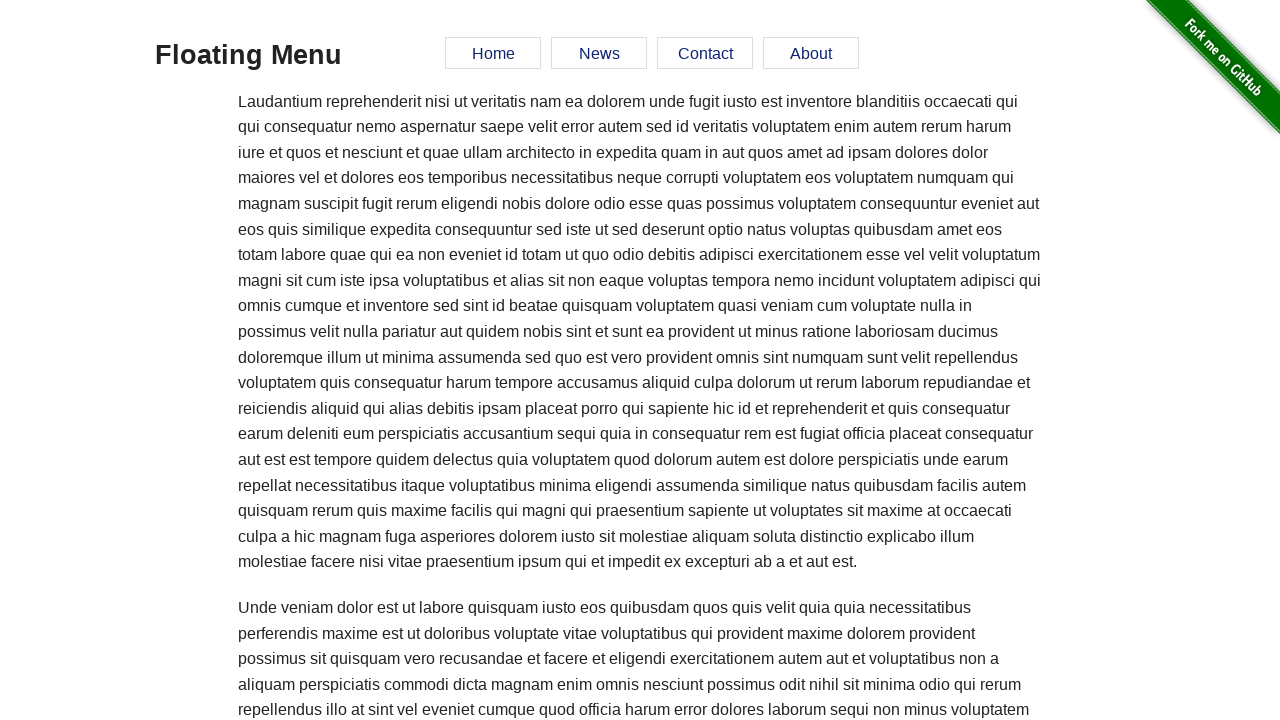

Scrolled to page footer
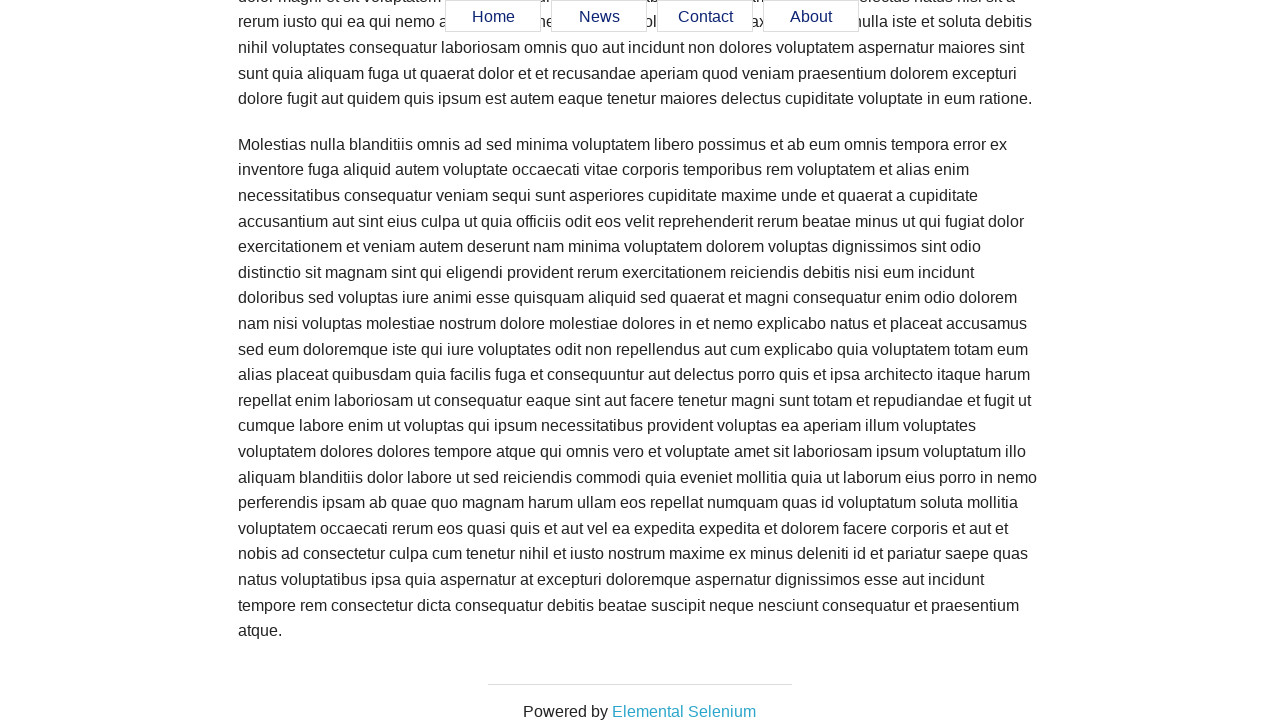

Verified floating menu remains visible after scrolling to footer
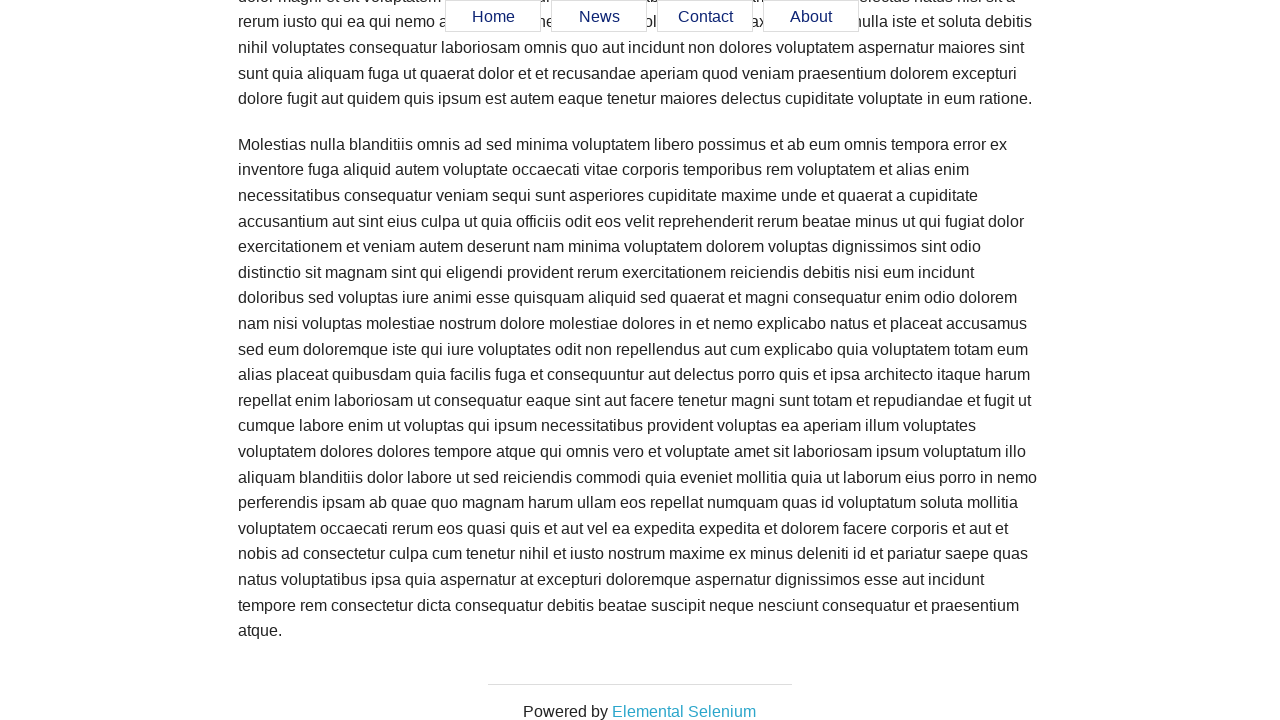

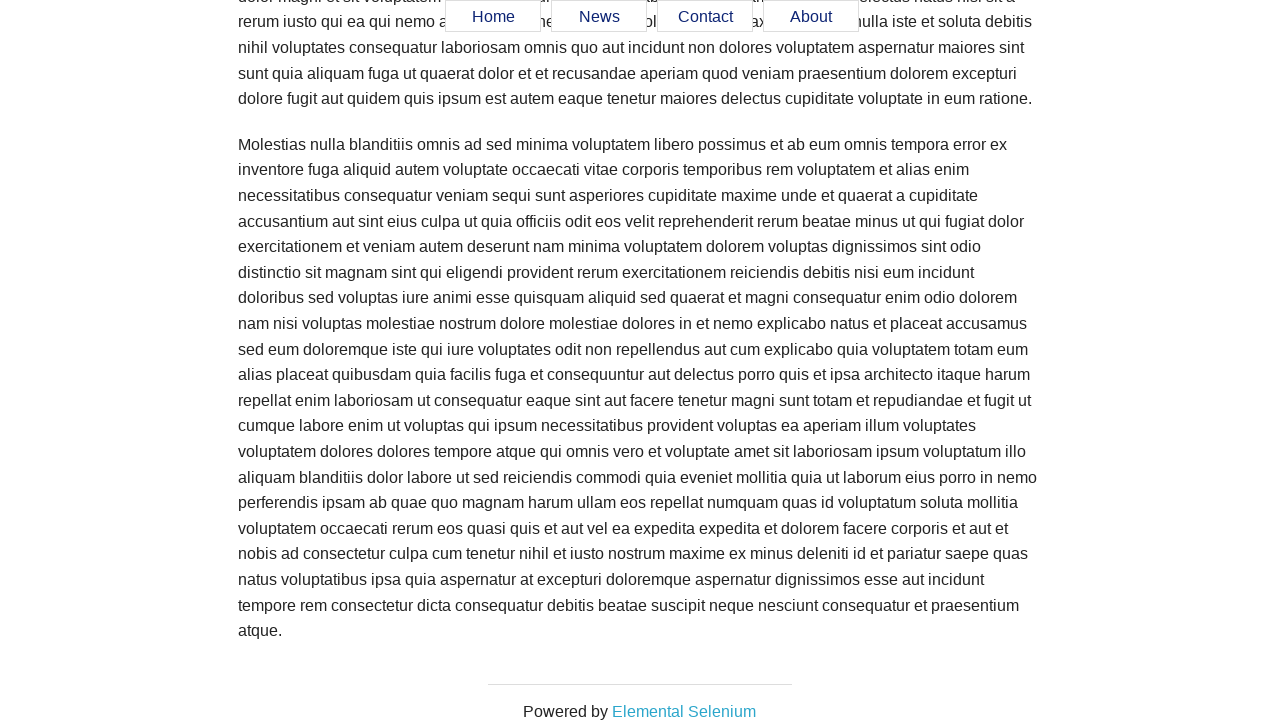